Tests drag and drop functionality by dragging a football element to two different drop zones and verifying the drop was successful

Starting URL: https://training-support.net/webelements/drag-drop

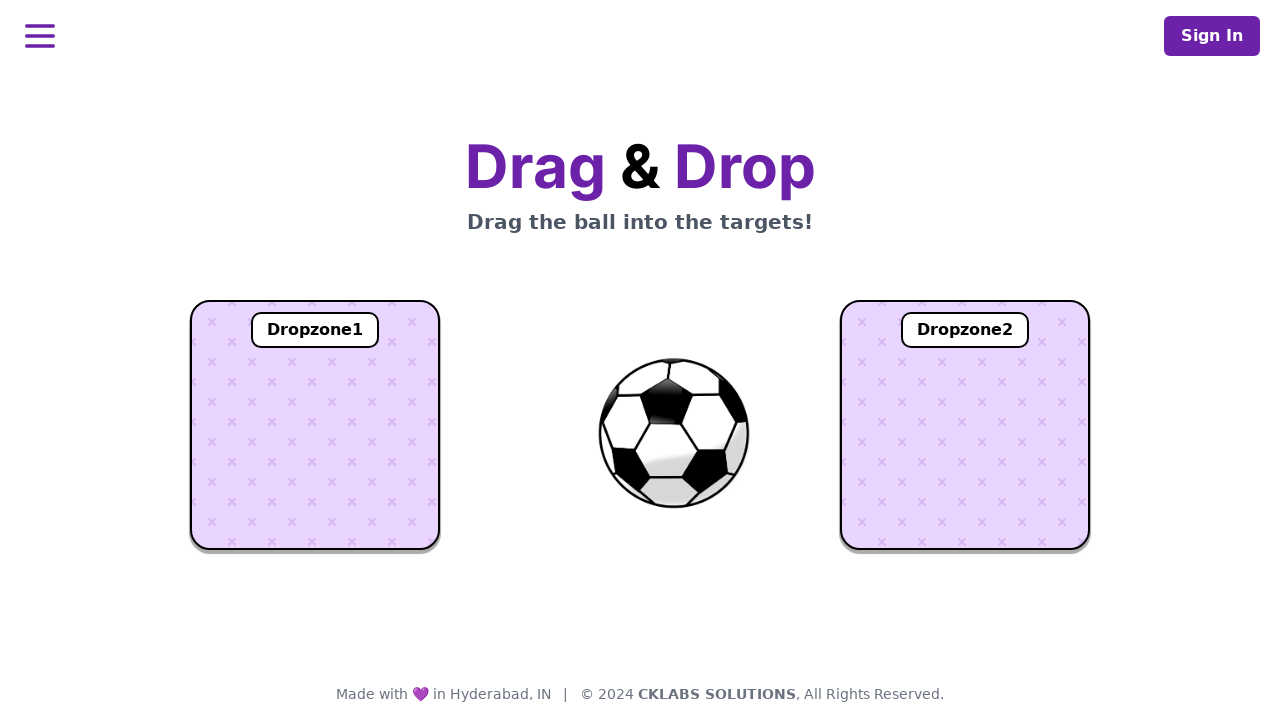

Located the football element
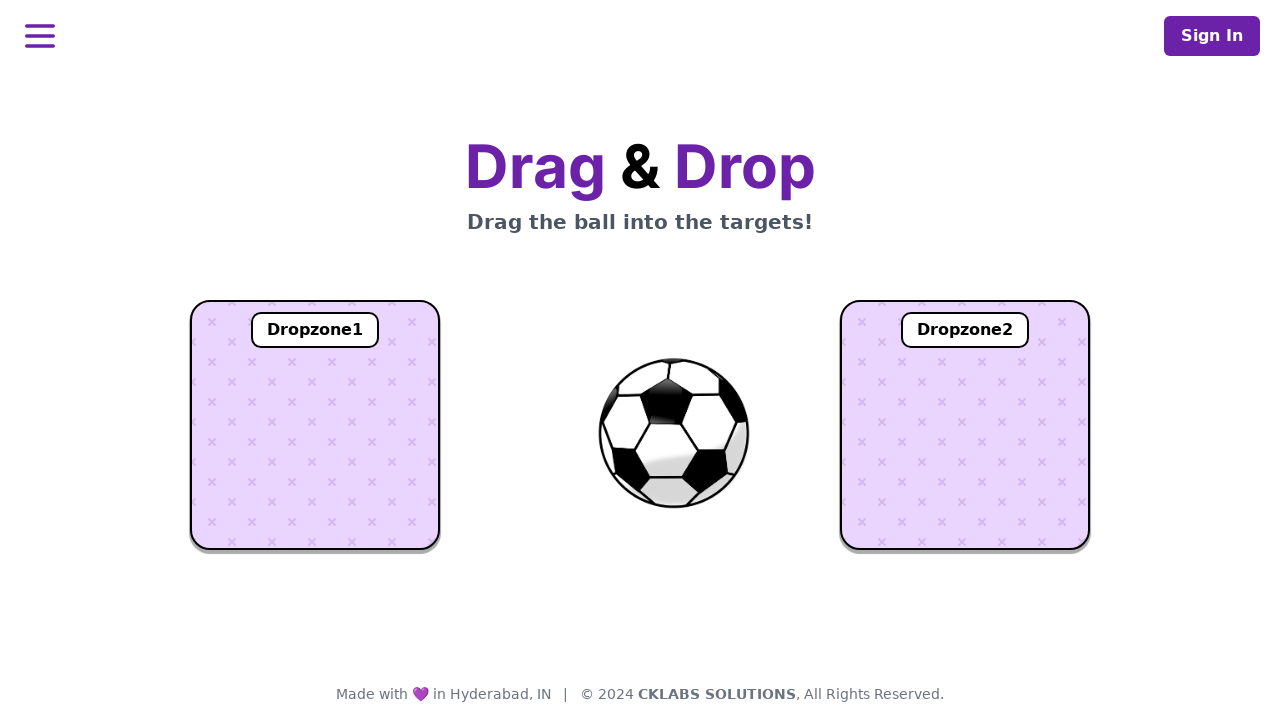

Located dropzone 1
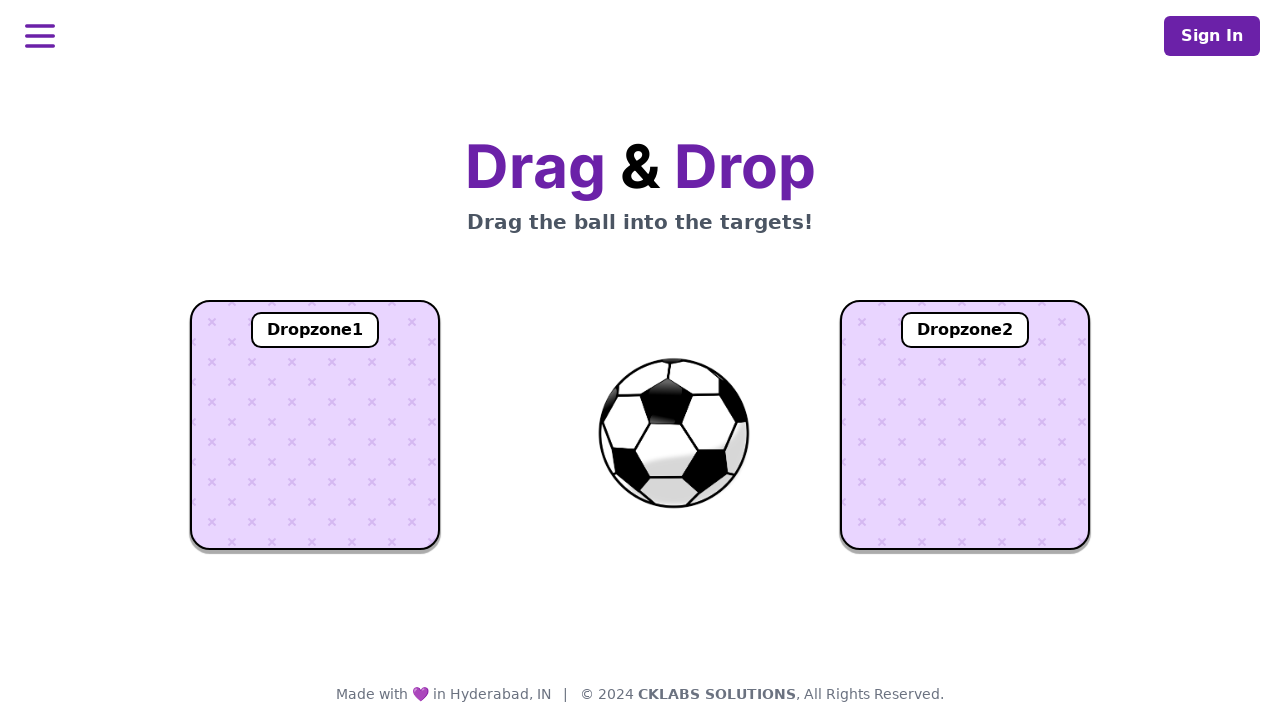

Located dropzone 2
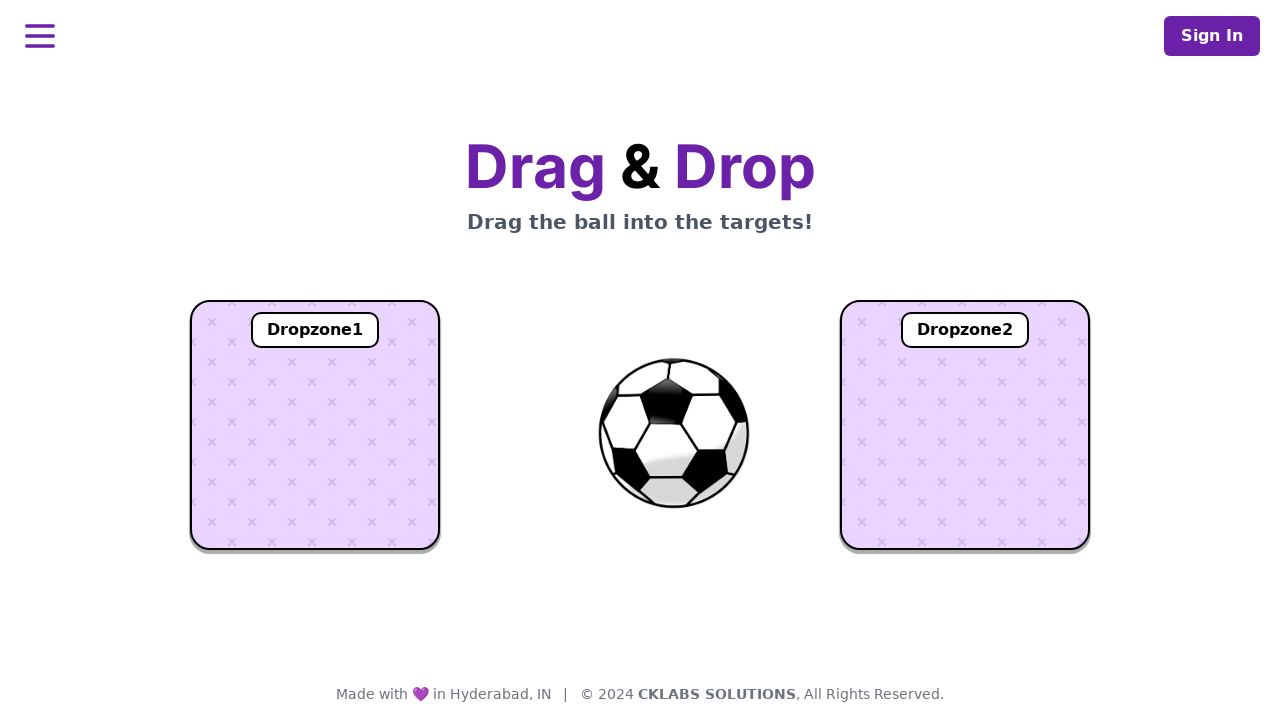

Dragged football element to dropzone 1 at (315, 425)
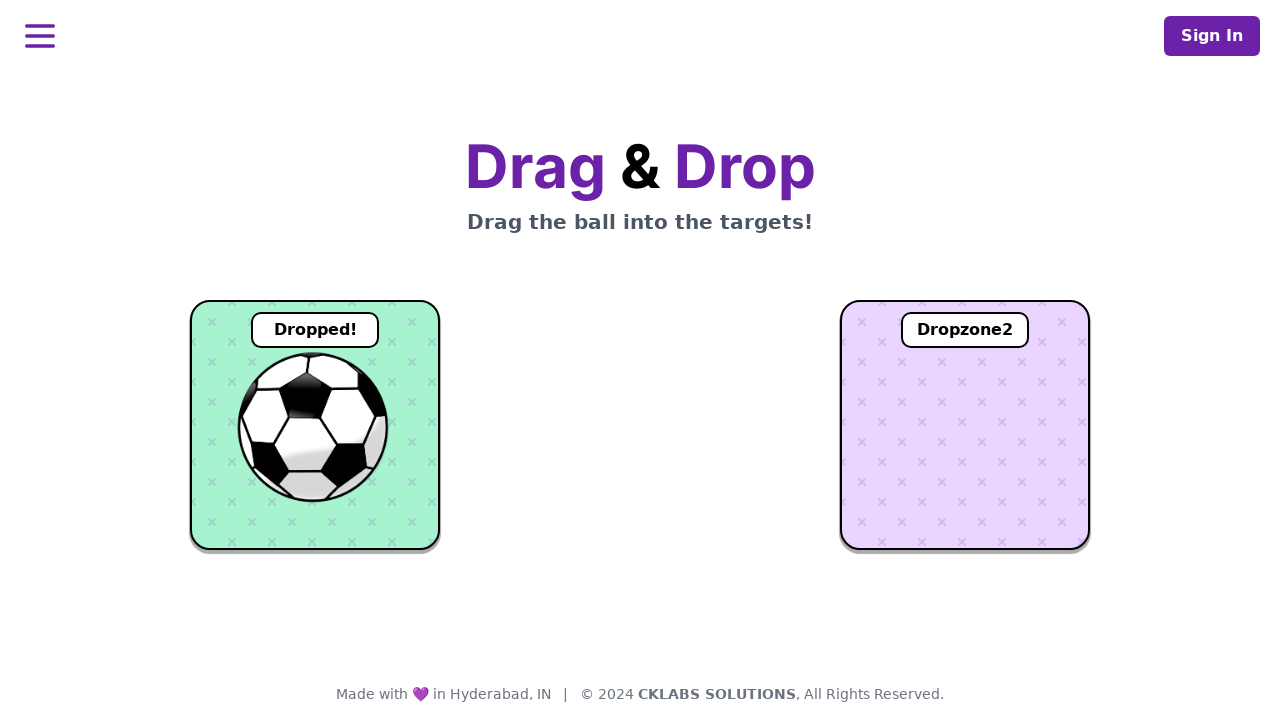

Verified football was successfully dropped in dropzone 1
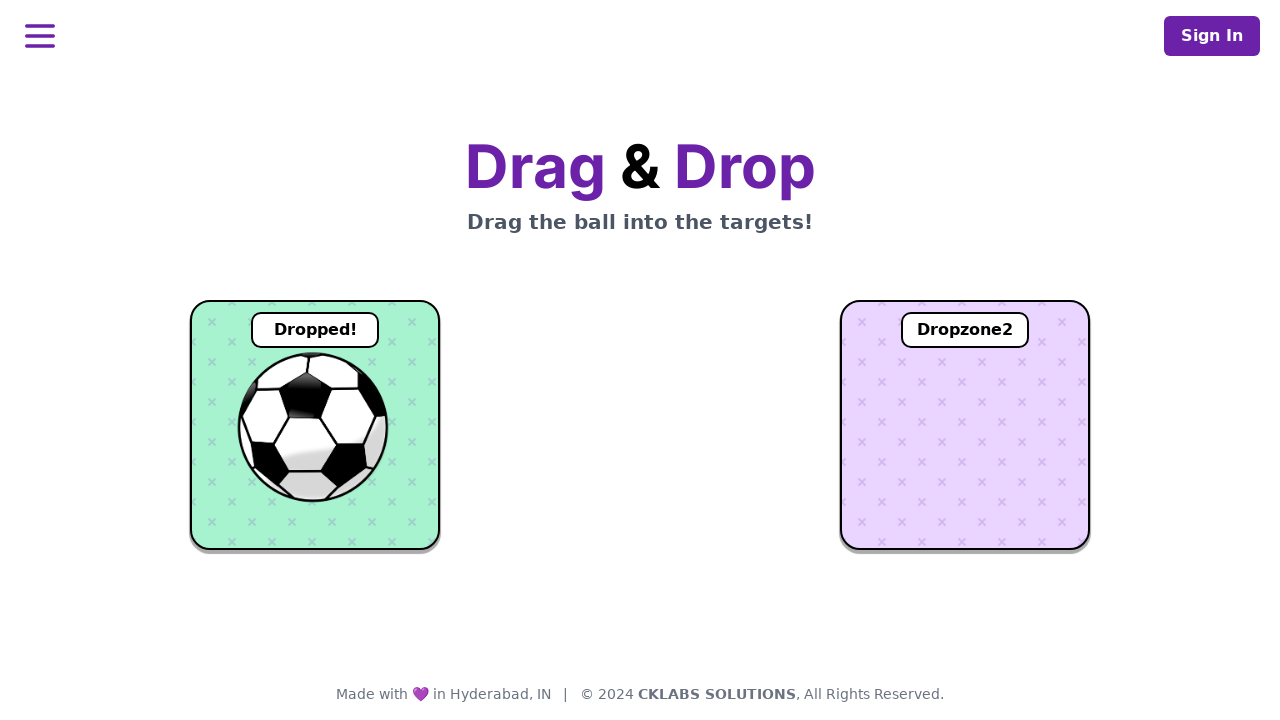

Dragged football element to dropzone 2 at (965, 425)
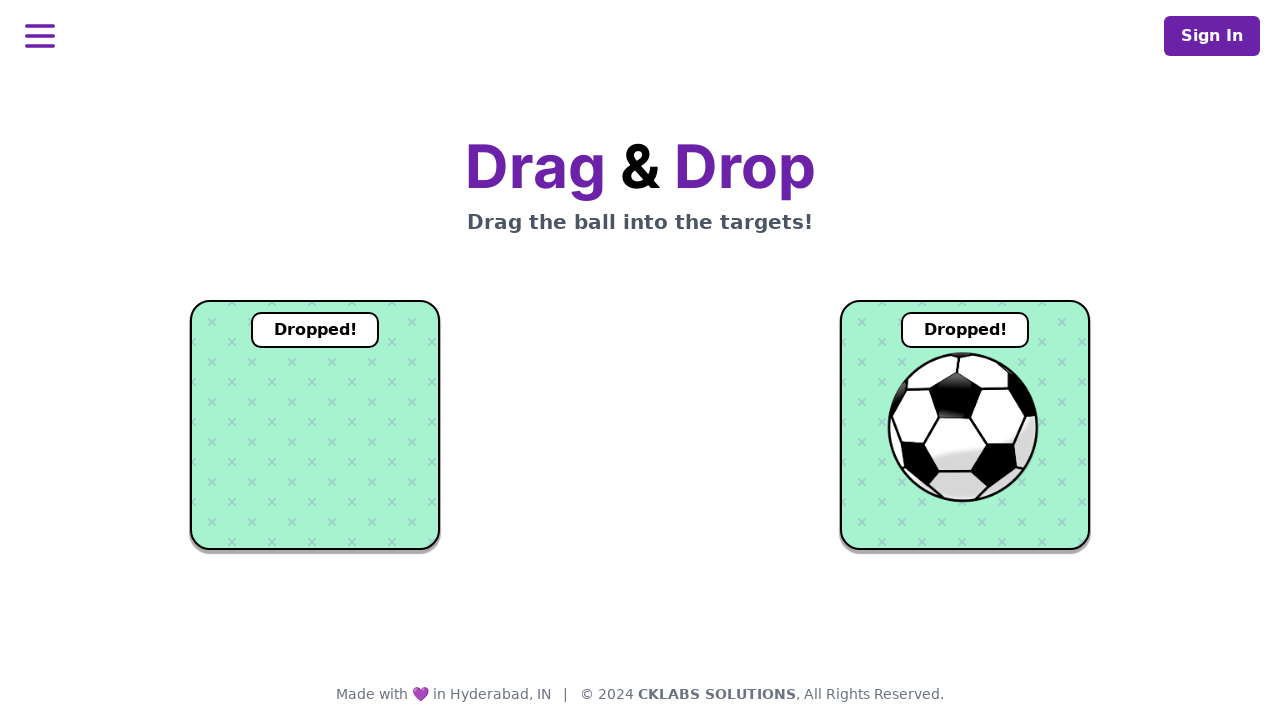

Verified football was successfully dropped in dropzone 2
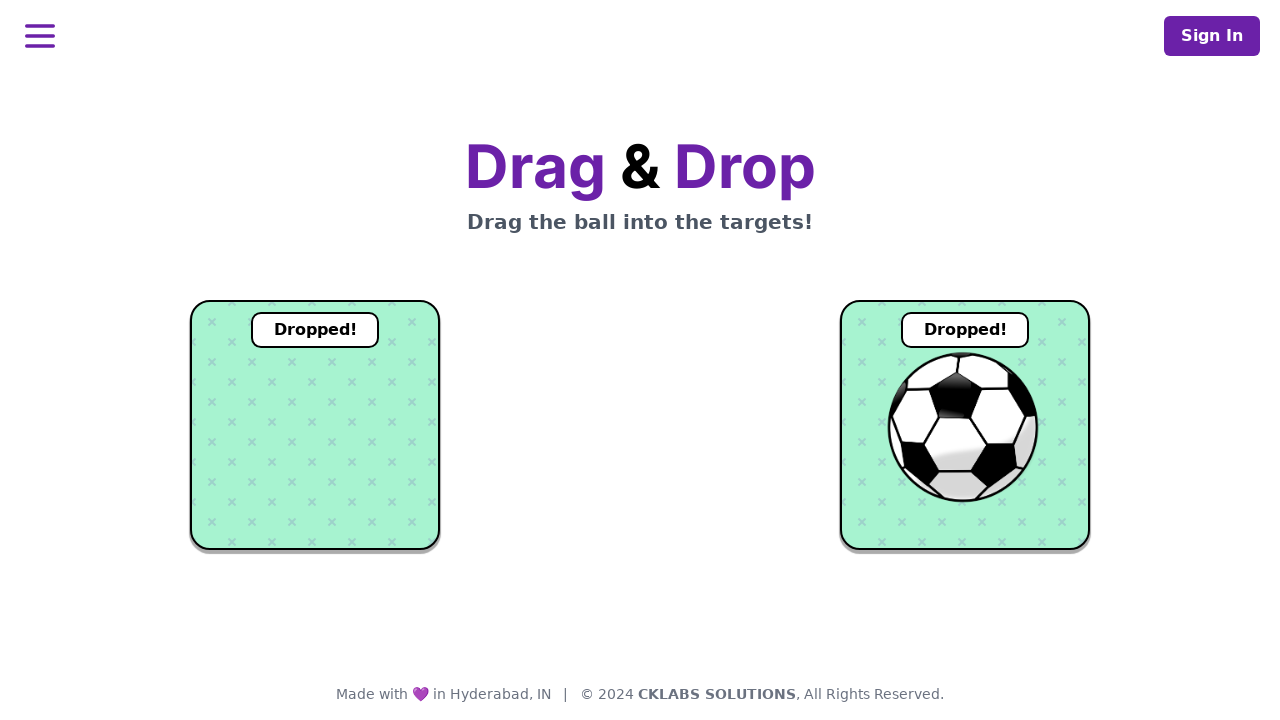

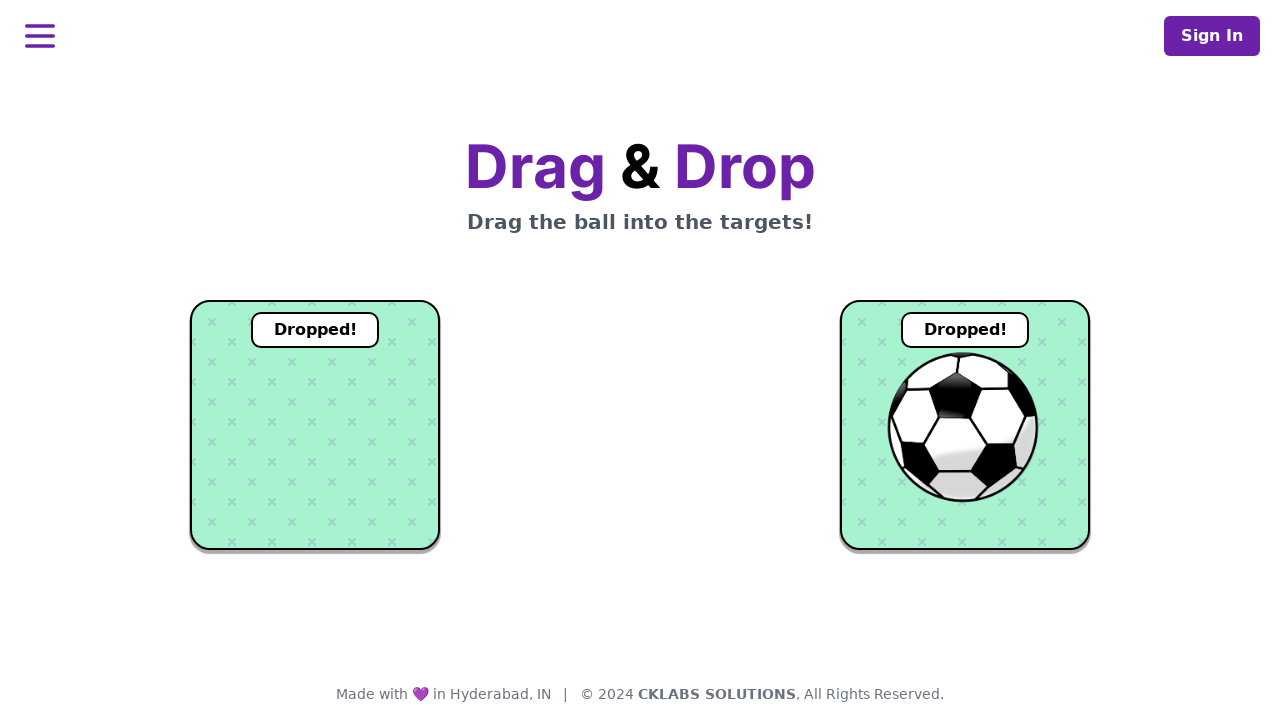